Tests clicking a green button that demonstrates hidden layer behavior

Starting URL: http://www.uitestingplayground.com/hiddenlayers

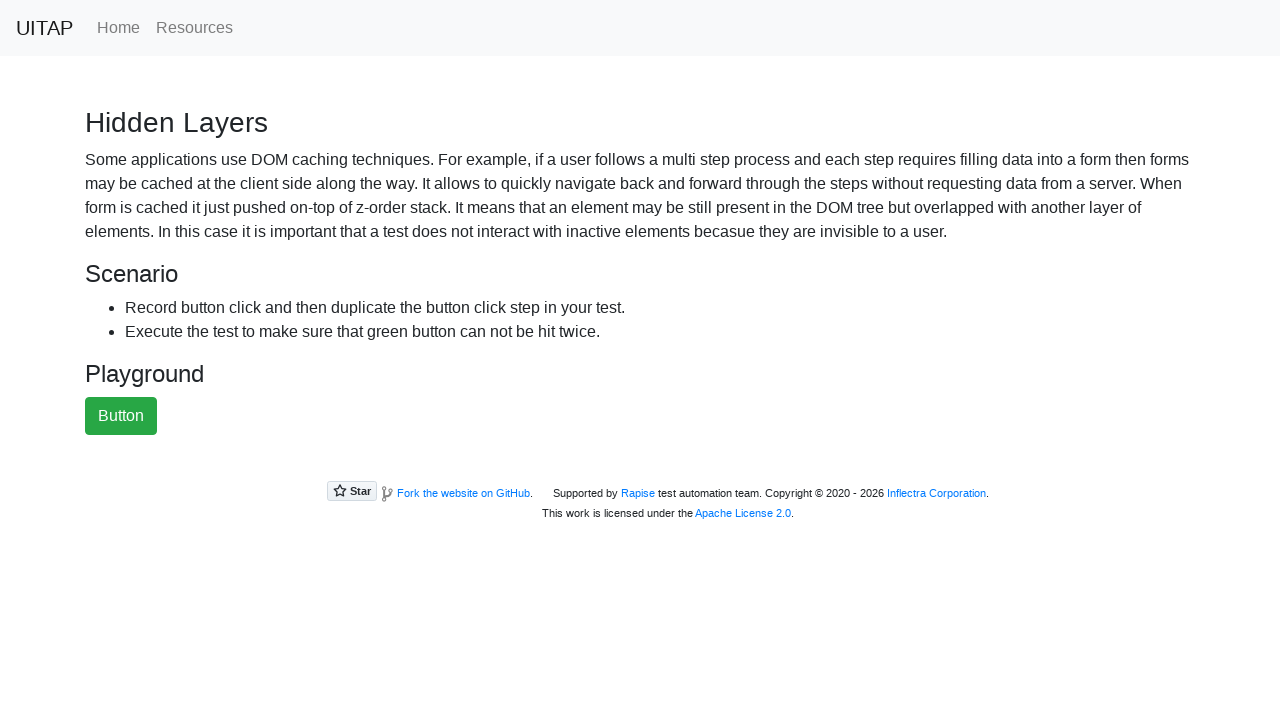

Navigated to Hidden Layers test page
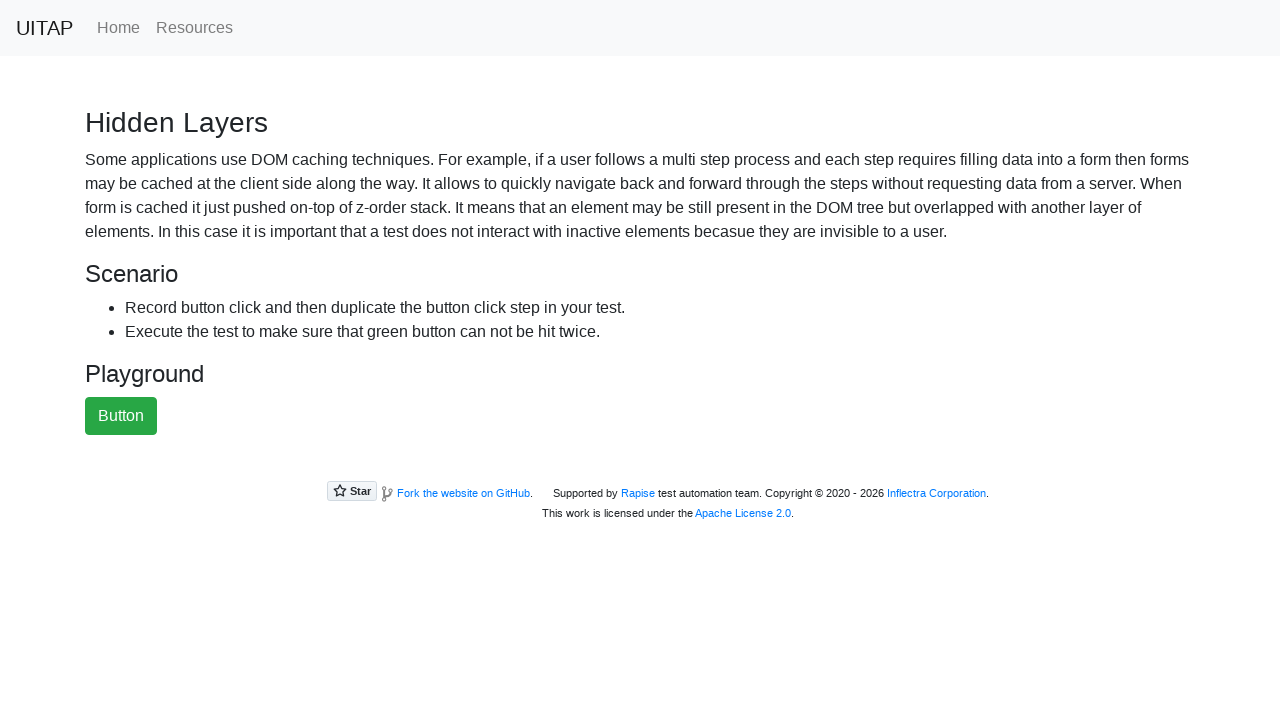

Clicked the green button to demonstrate hidden layer behavior at (121, 416) on #greenButton
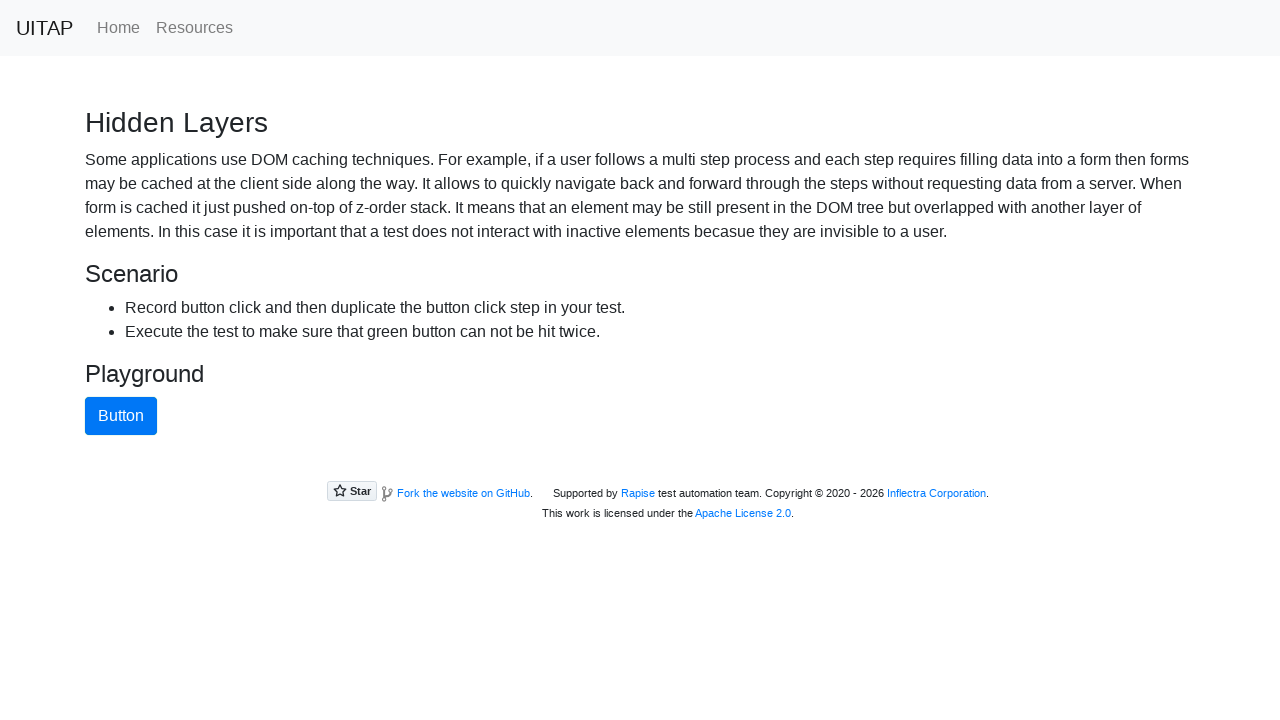

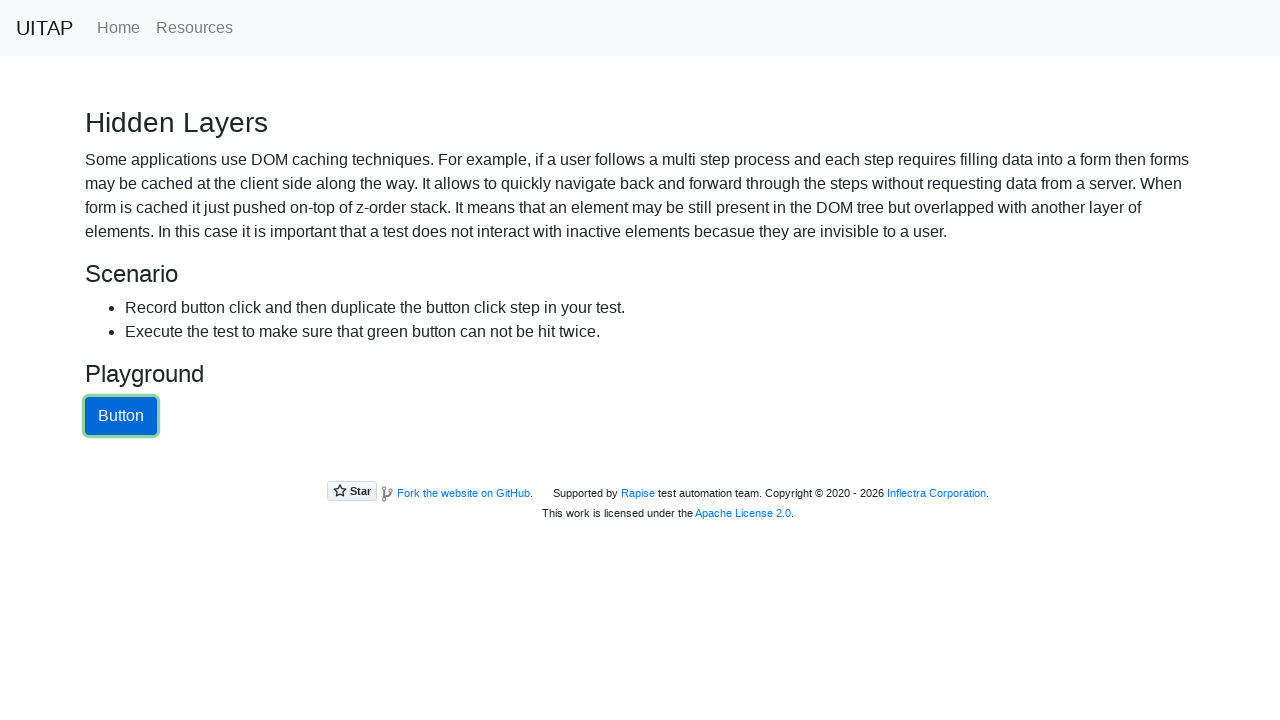